Tests price range slider functionality by dragging slider handles to adjust the range

Starting URL: https://www.jqueryscript.net/demo/Price-Range-Slider-jQuery-UI/

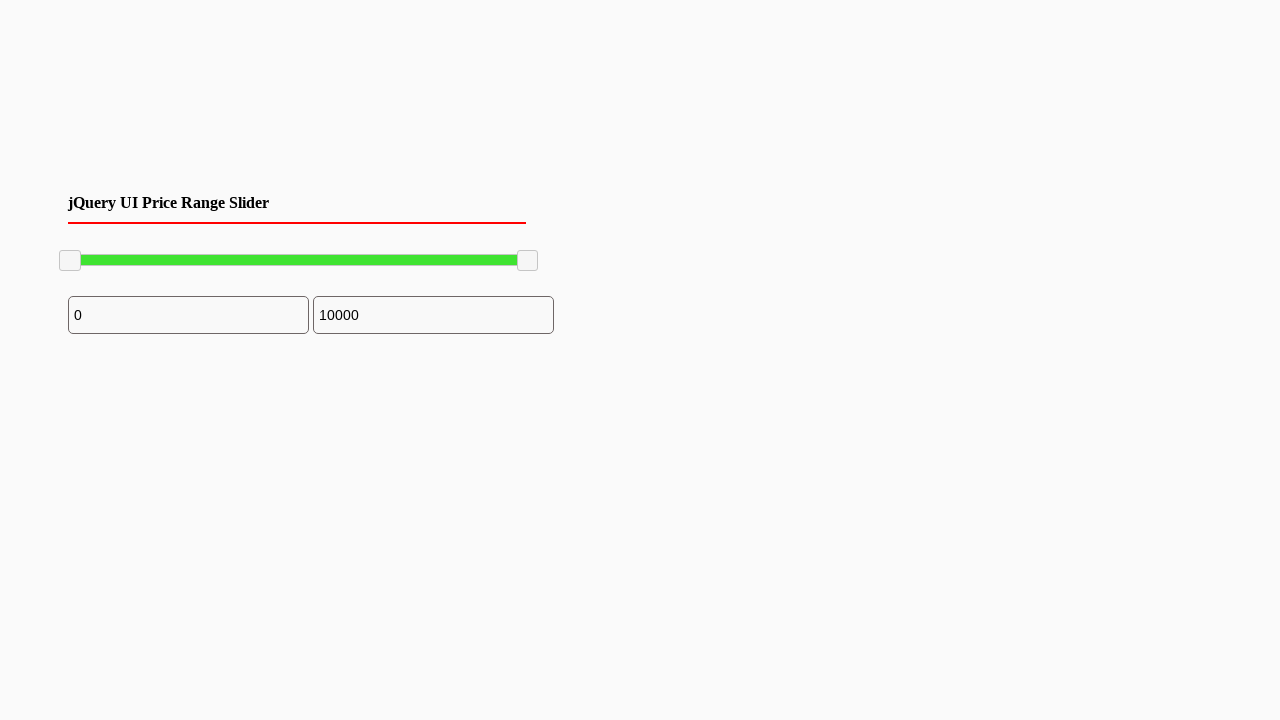

Located left slider handle element
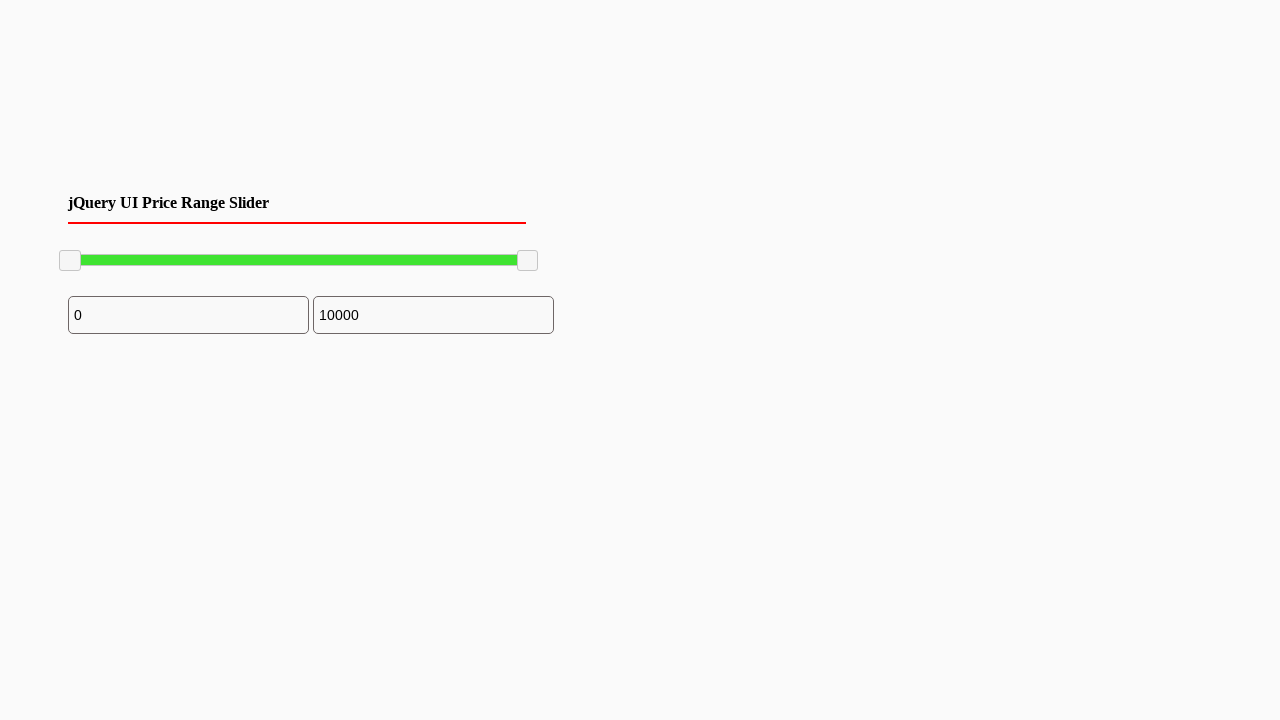

Located right slider handle element
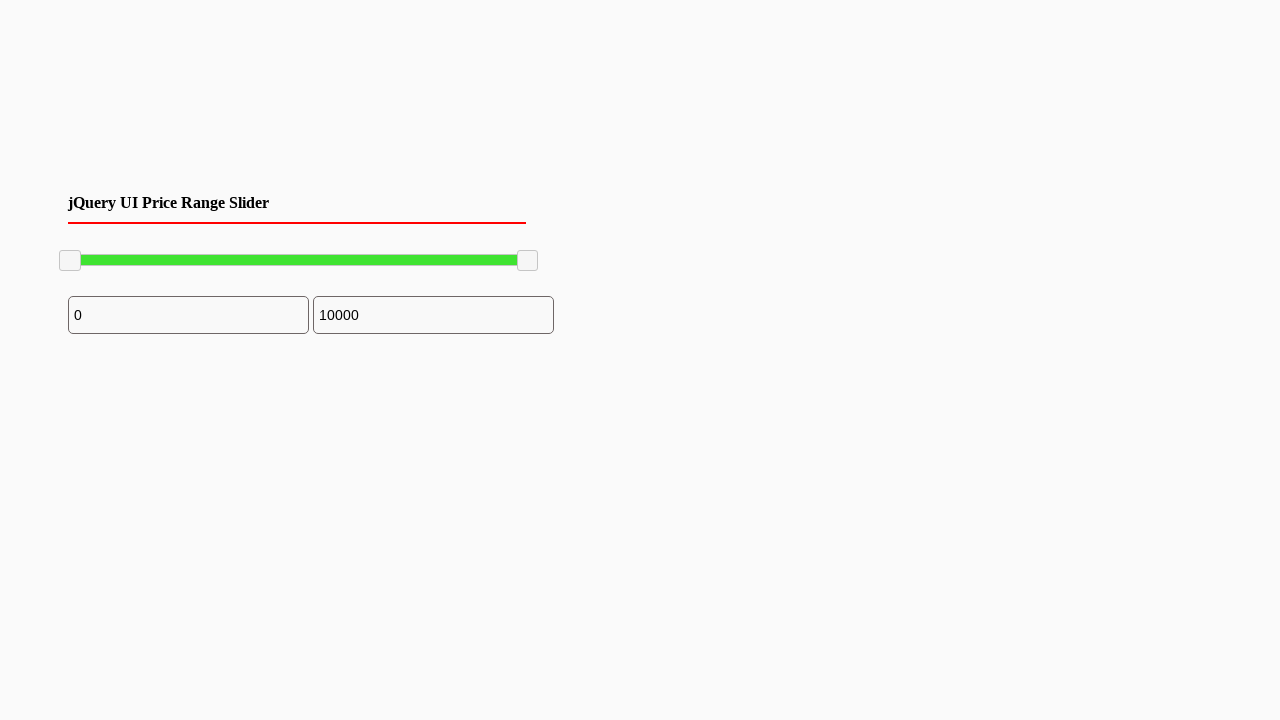

Retrieved bounding box of left slider handle
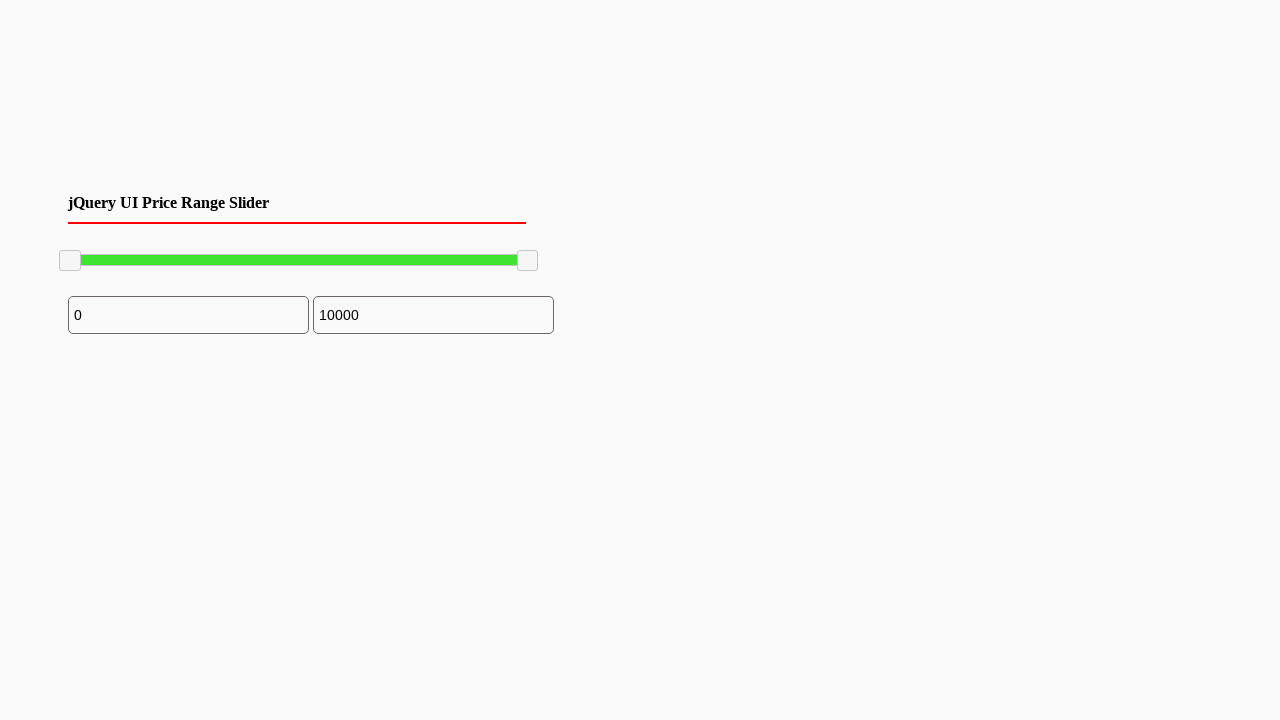

Retrieved bounding box of right slider handle
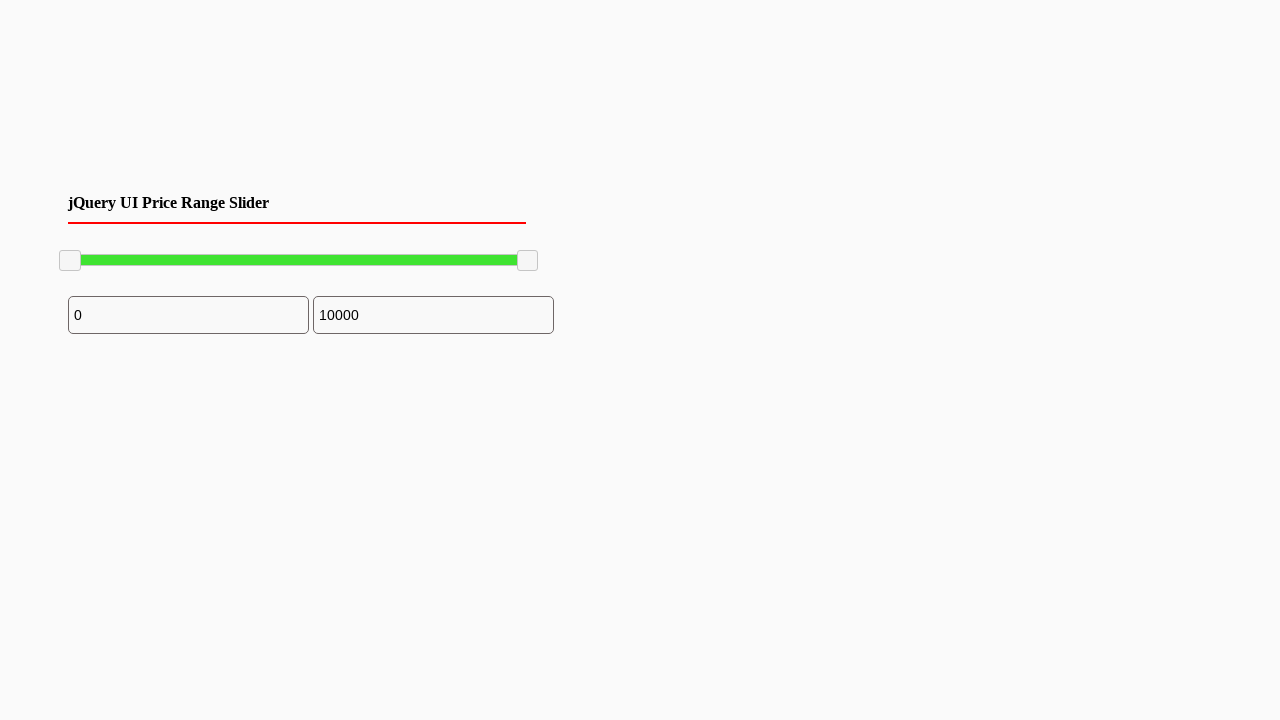

Moved mouse to center of left slider handle at (70, 261)
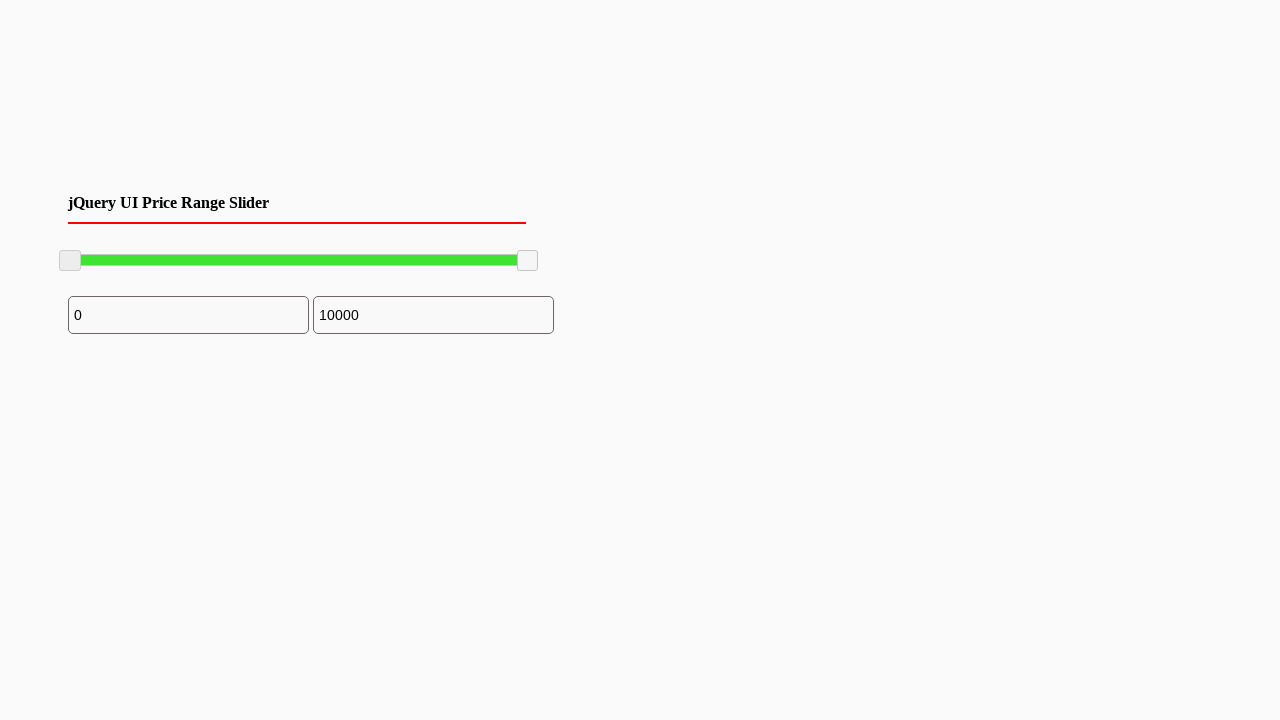

Pressed mouse button down on left slider handle at (70, 261)
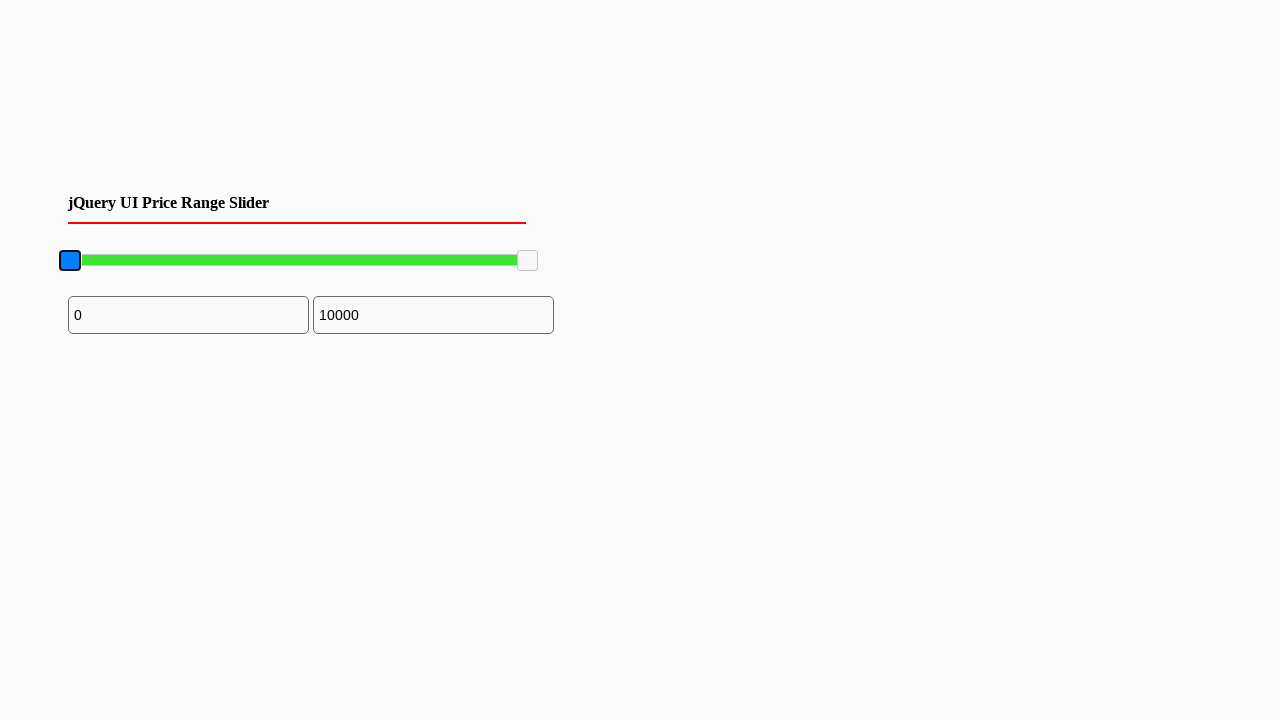

Dragged left slider handle 100 pixels to the right at (170, 261)
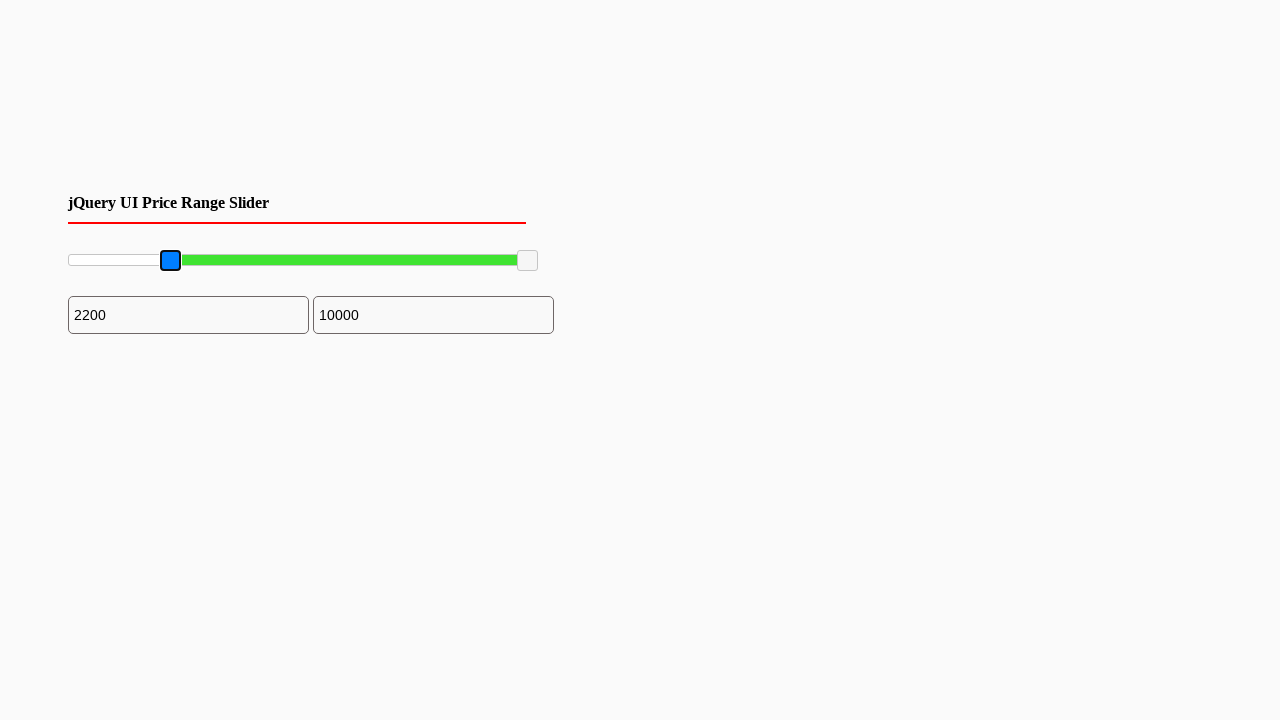

Released mouse button, left slider handle drag completed at (170, 261)
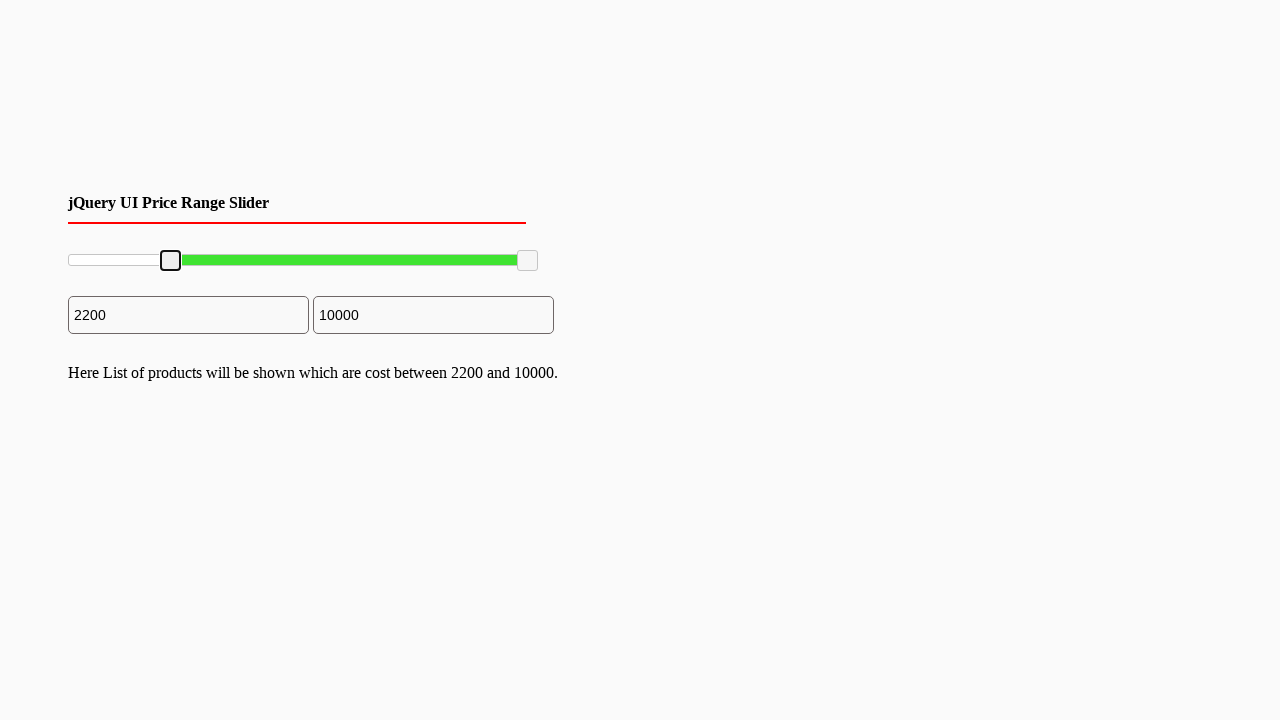

Moved mouse to center of right slider handle at (528, 261)
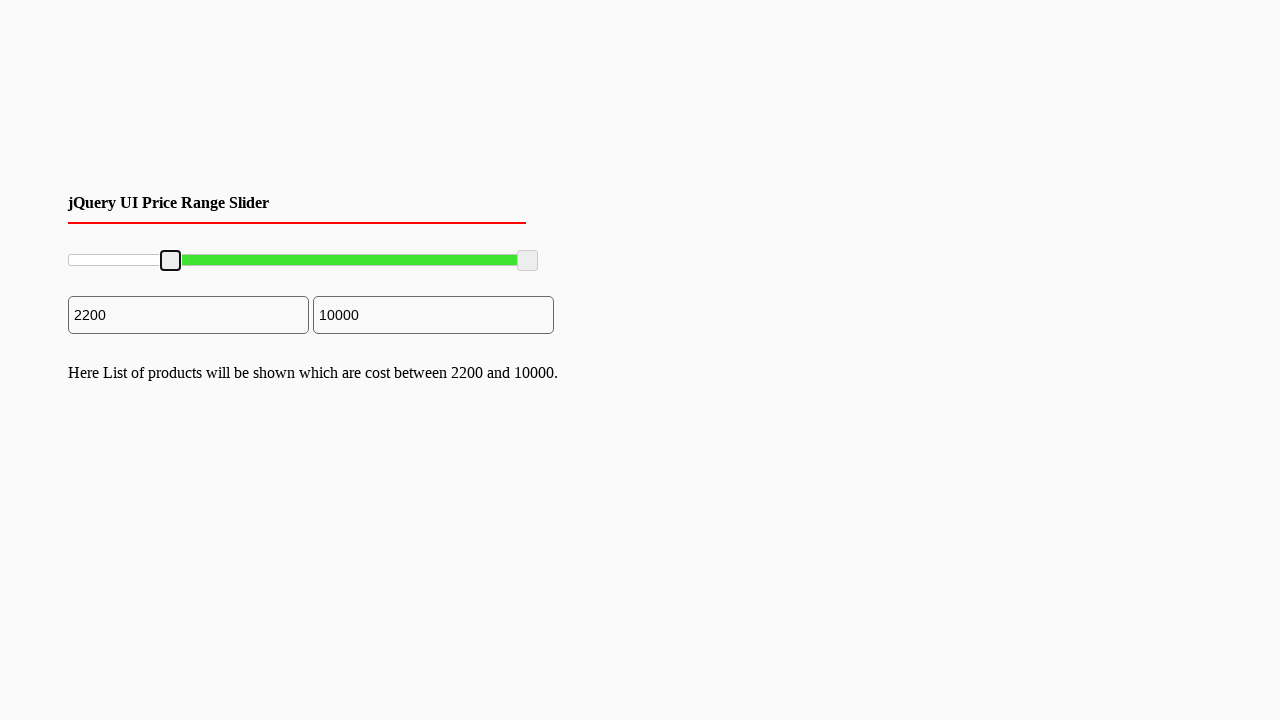

Pressed mouse button down on right slider handle at (528, 261)
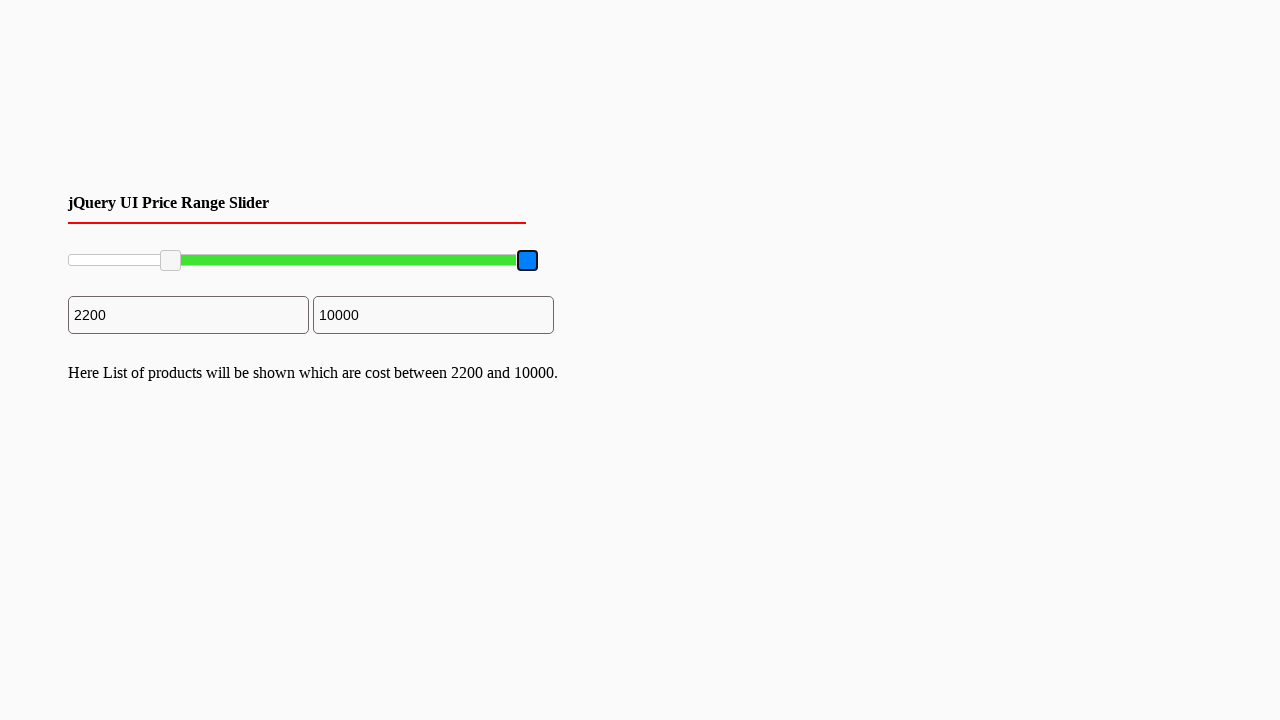

Dragged right slider handle 150 pixels to the left at (378, 261)
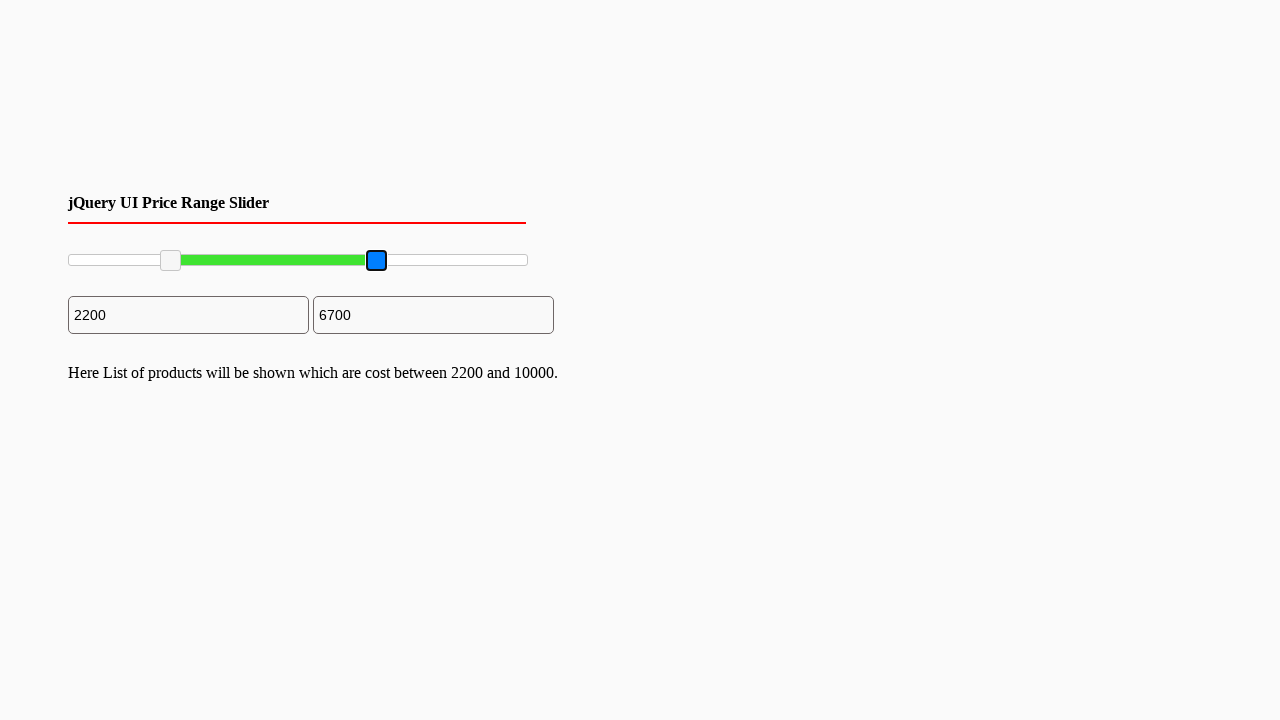

Released mouse button, right slider handle drag completed at (378, 261)
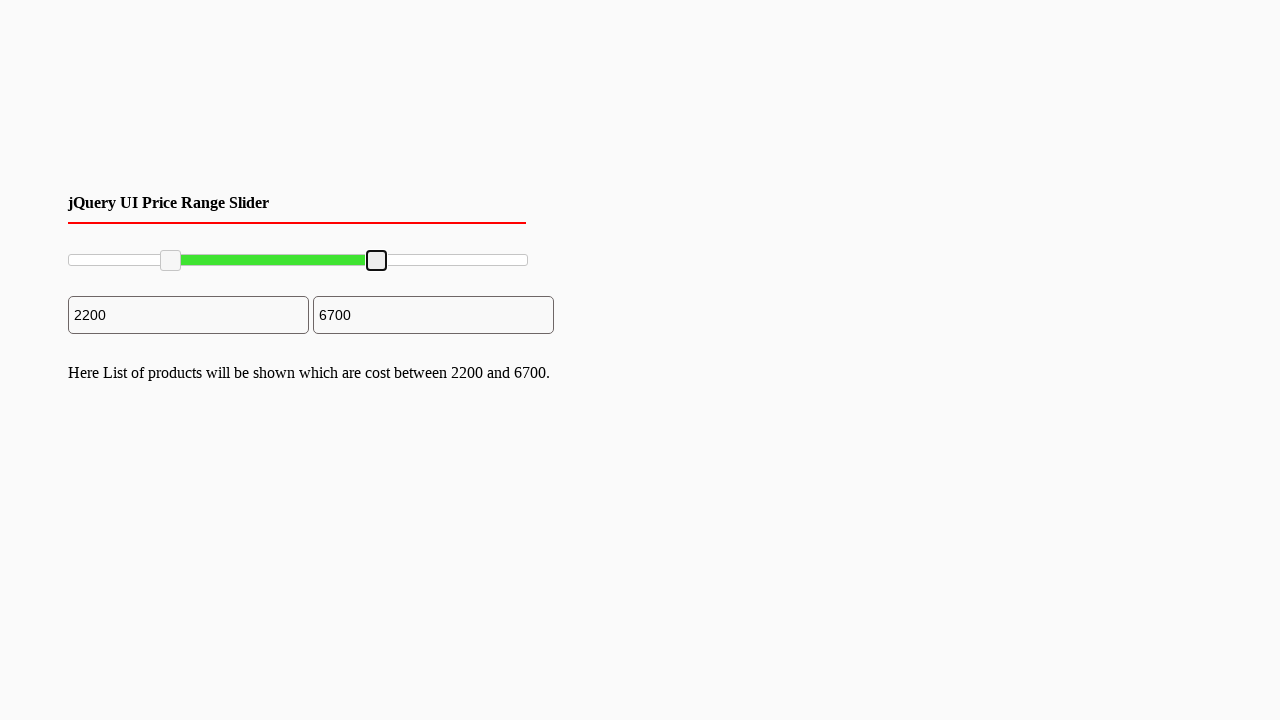

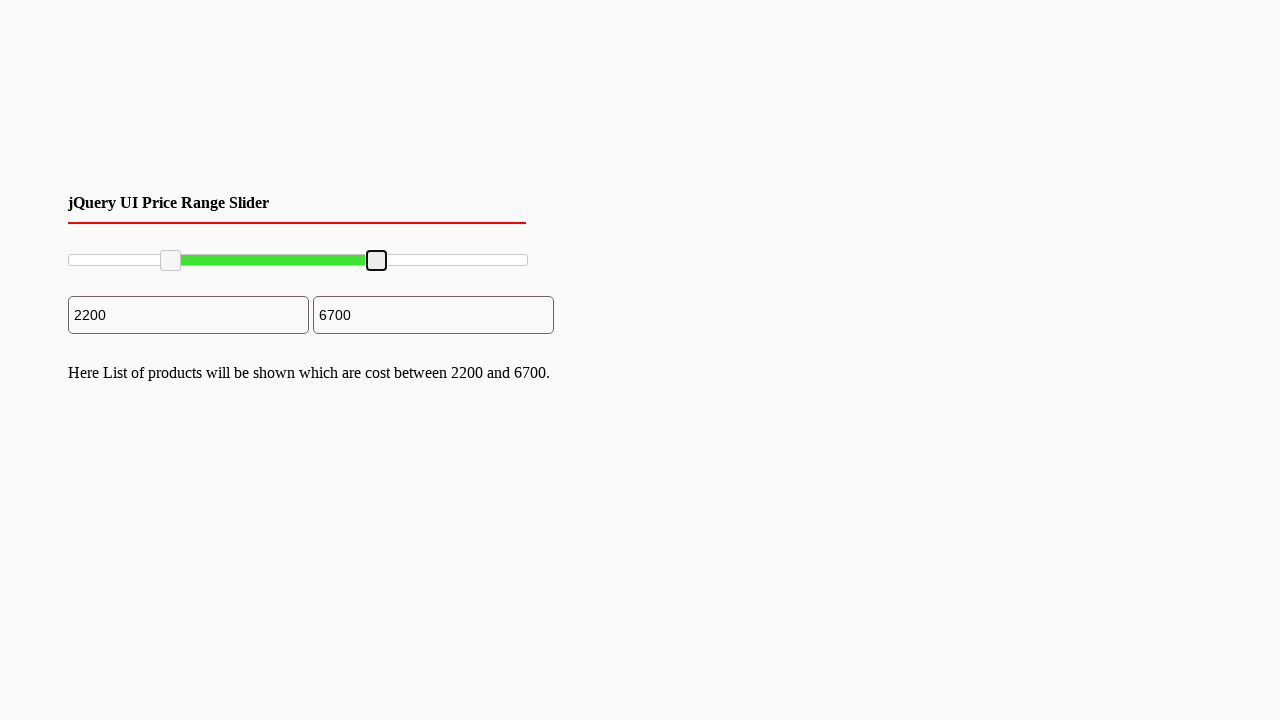